Tests alert dismissal by clicking a button, dismissing the confirmation alert, and verifying the page shows the stay message

Starting URL: https://acctabootcamp.github.io/site/examples/alerts_popups

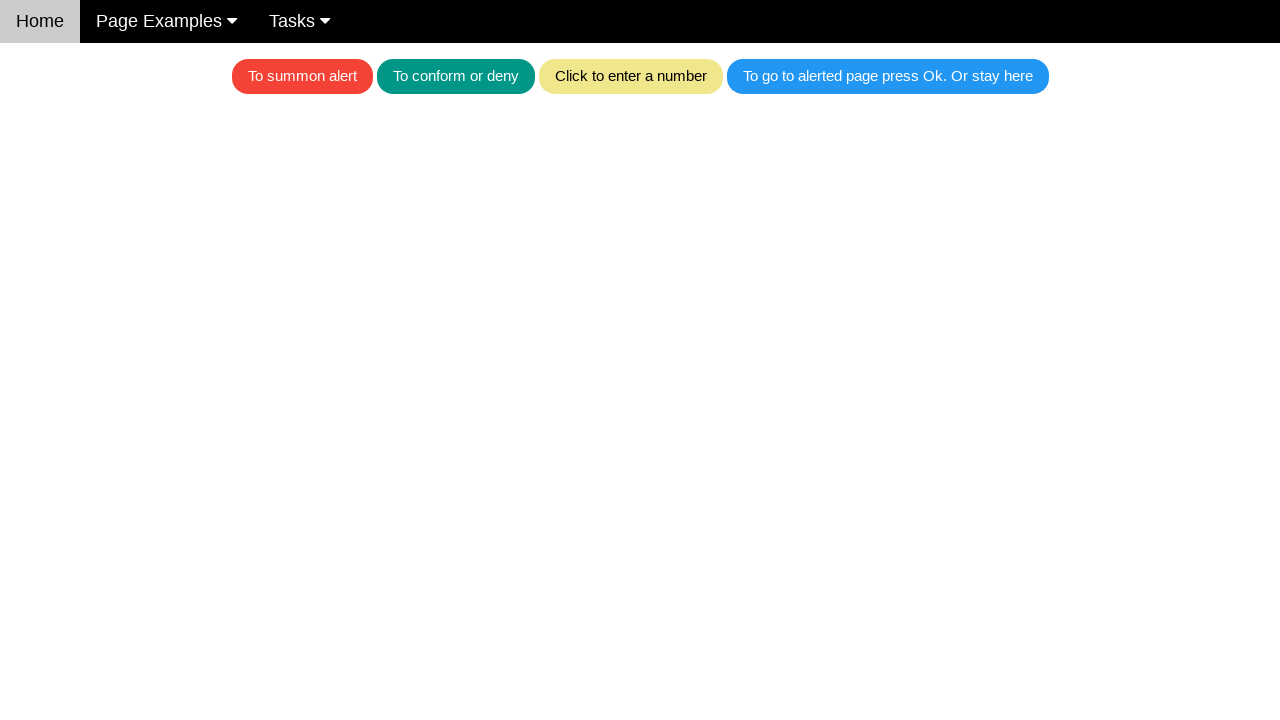

Set up dialog handler to dismiss alerts
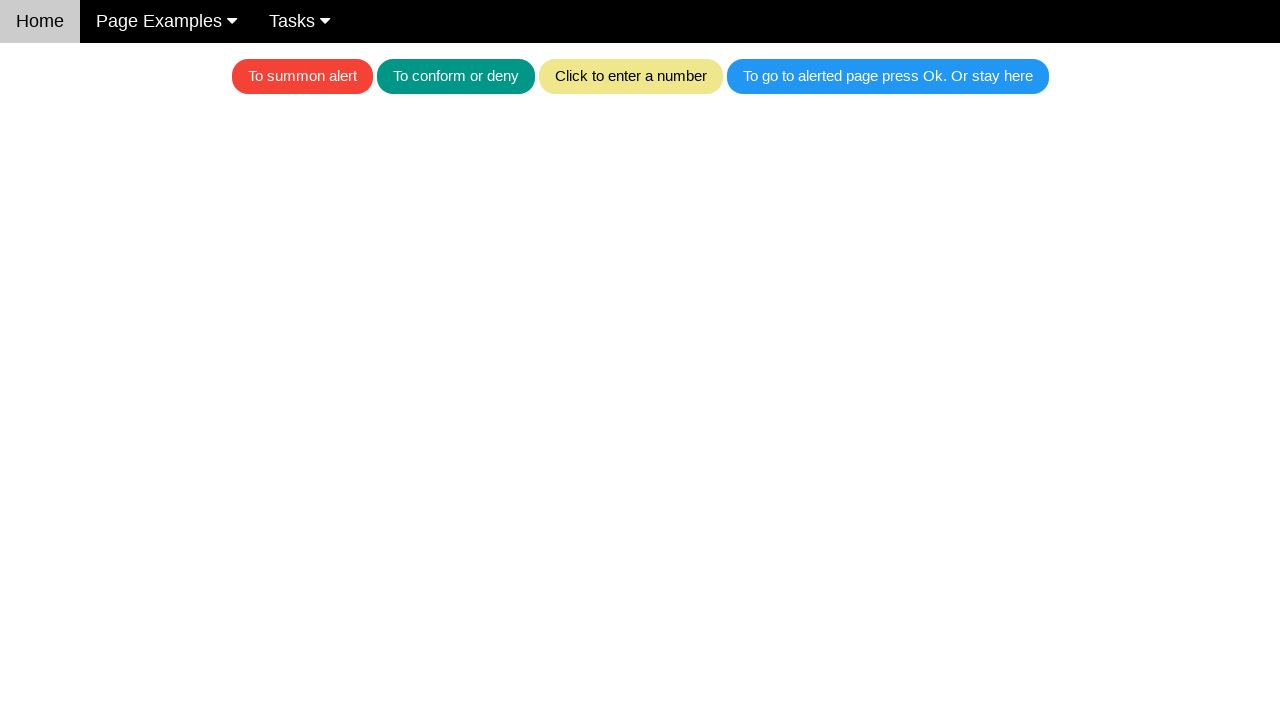

Clicked the blue button to trigger alert at (888, 76) on .w3-blue
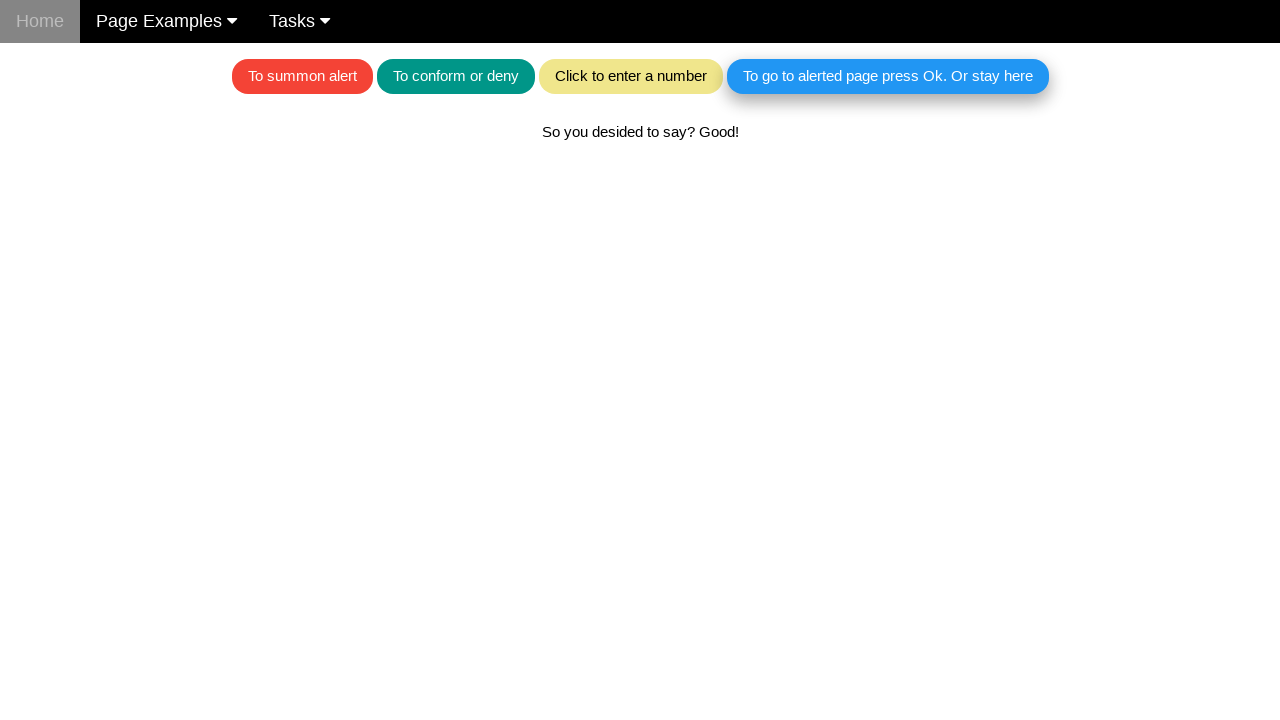

Alert was dismissed and page updated
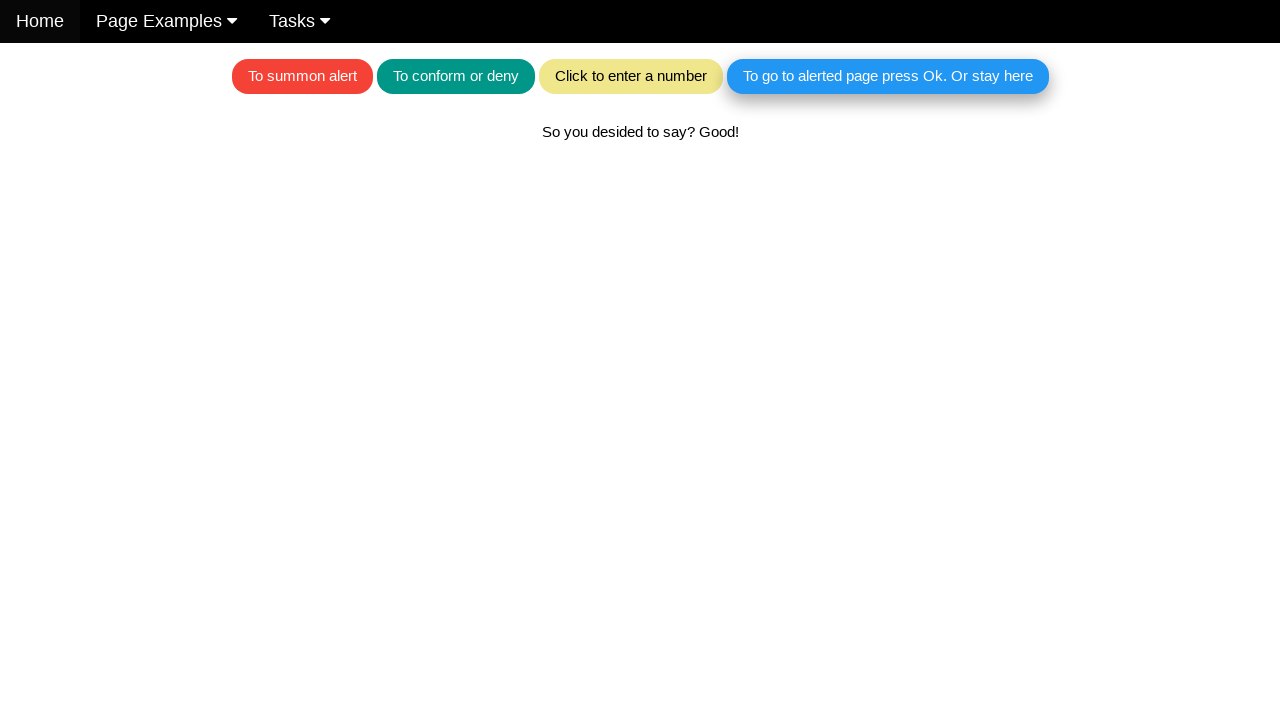

Verified page displays 'So you desided to say? Good!' message confirming user stayed on page
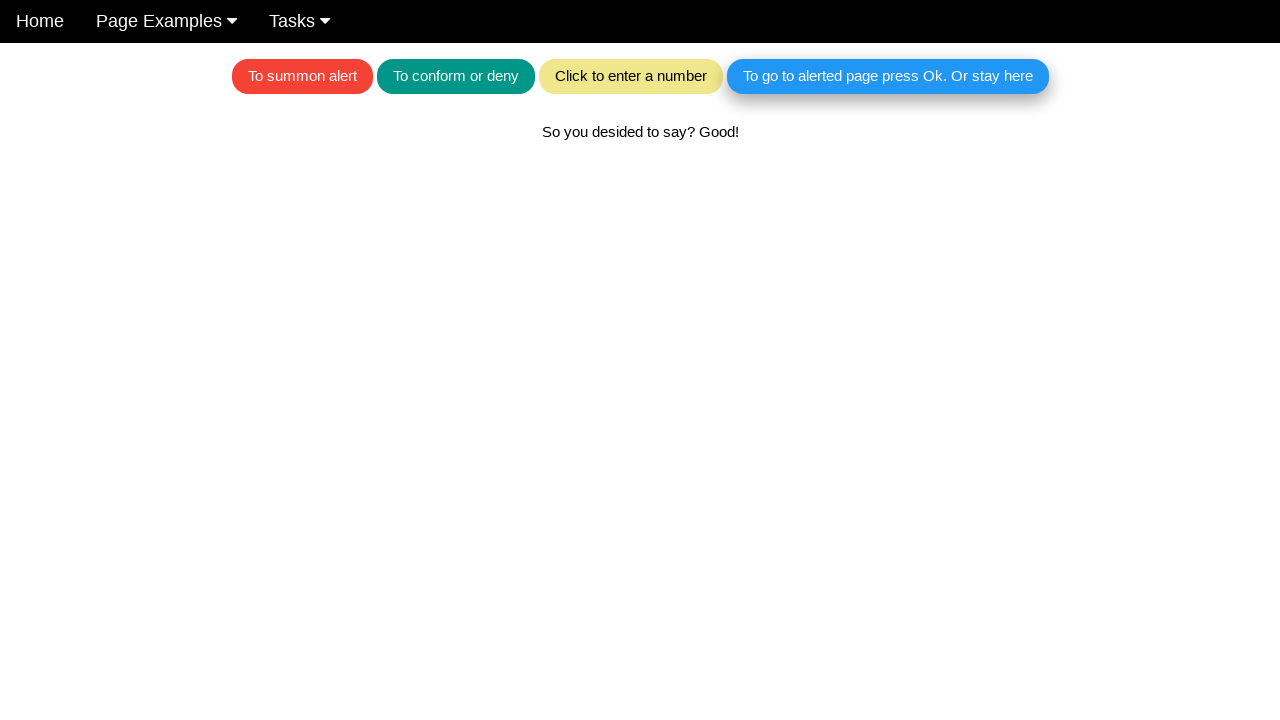

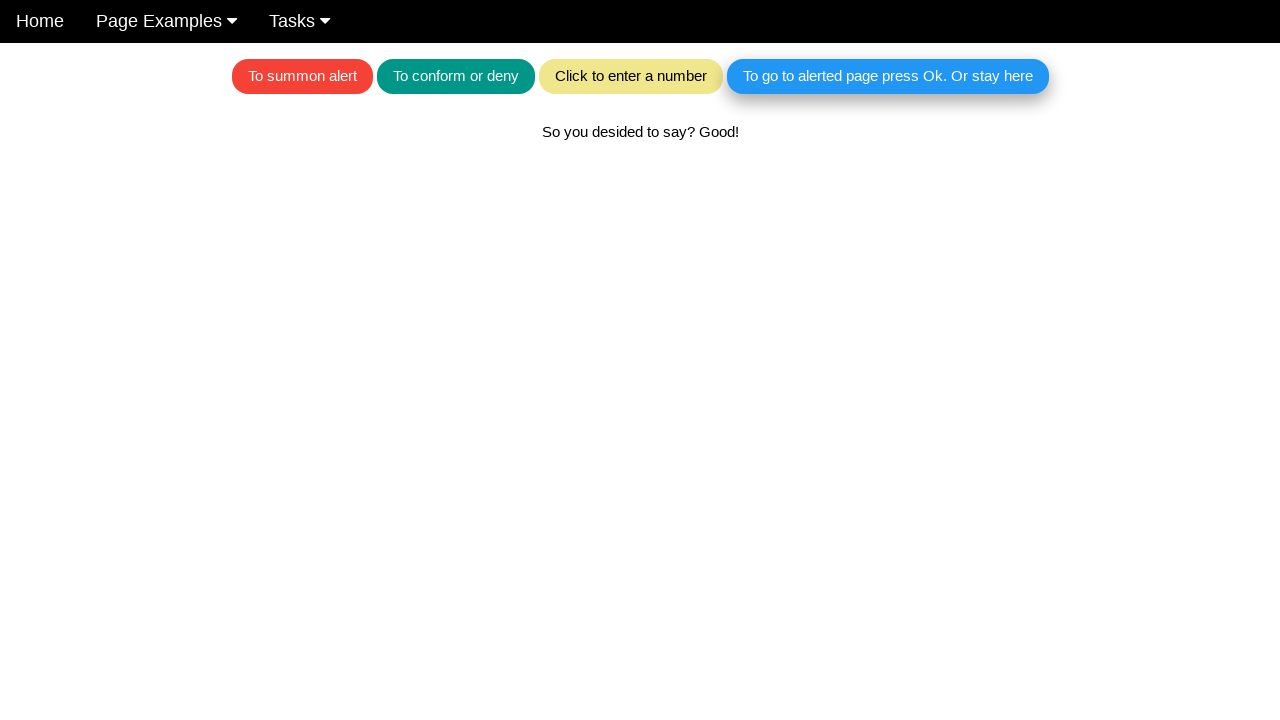